Tests handling of JavaScript prompt box by clicking the prompt button, entering text, and dismissing the dialog

Starting URL: https://www.hyrtutorials.com/p/alertsdemo.html

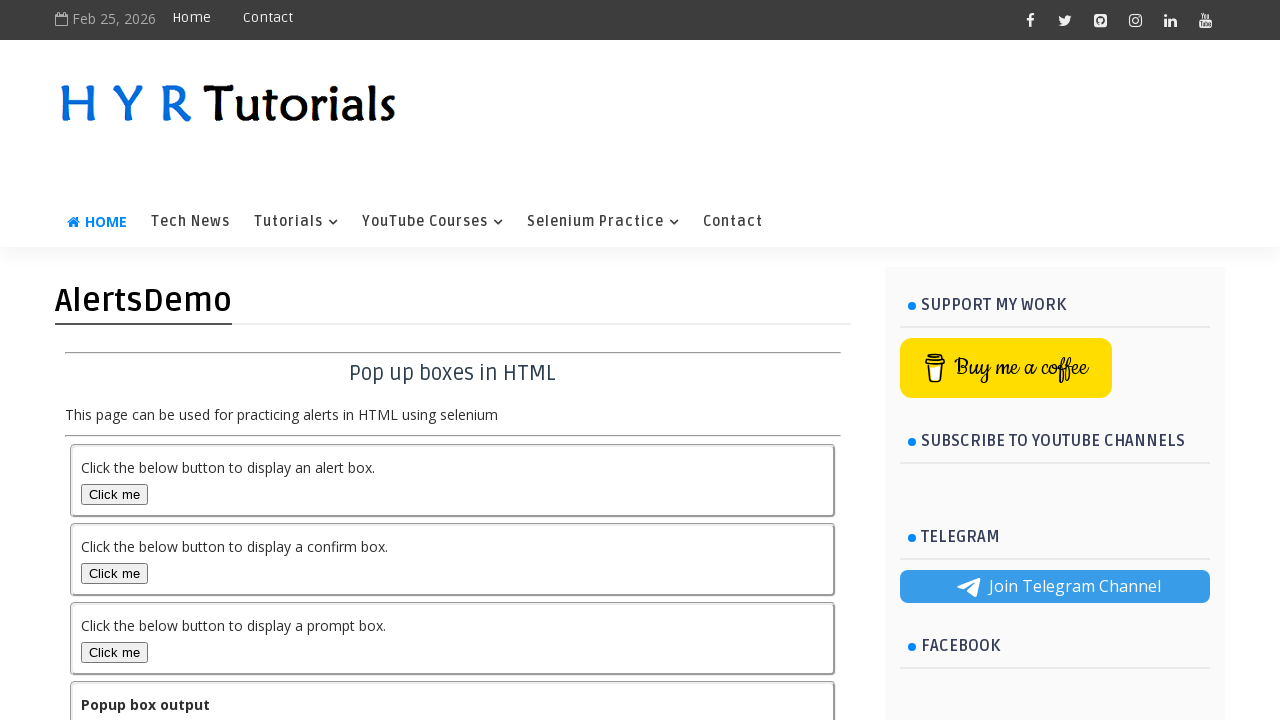

Set up dialog handler to accept prompt with text 'srilathakrishna'
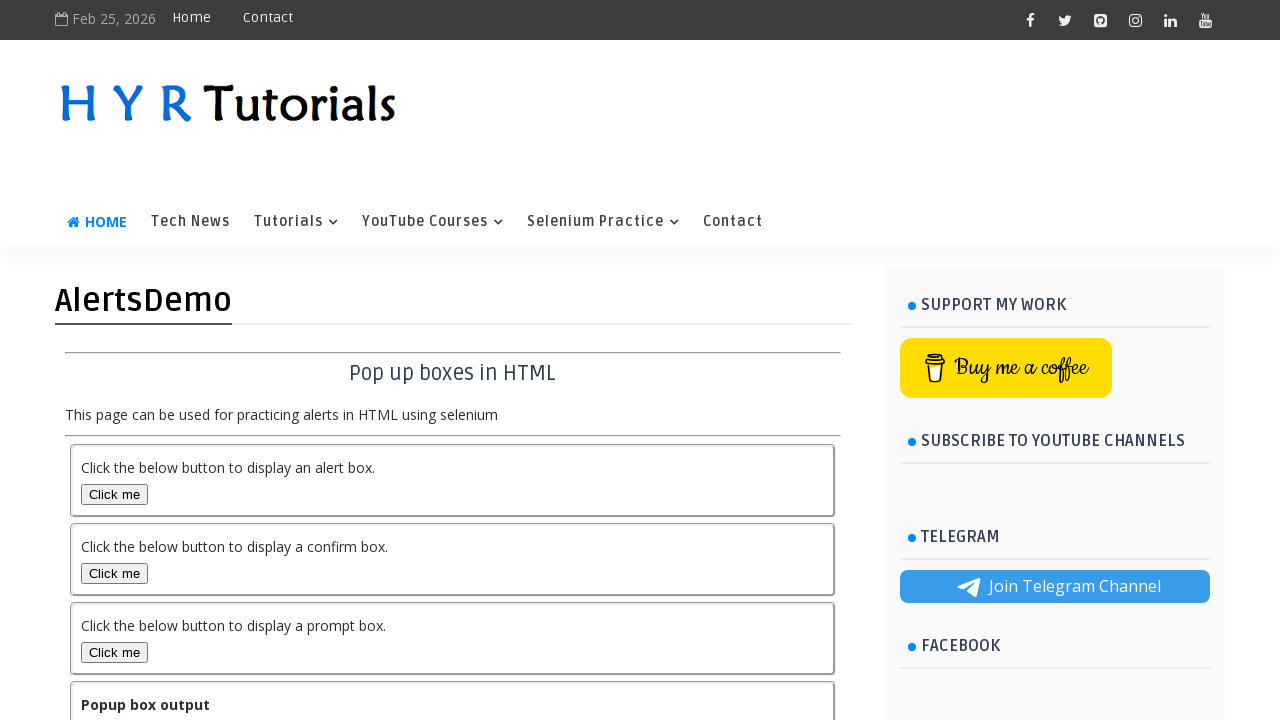

Clicked the prompt box button at (114, 652) on xpath=//button[contains(text(),'Click me')][@id='promptBox']
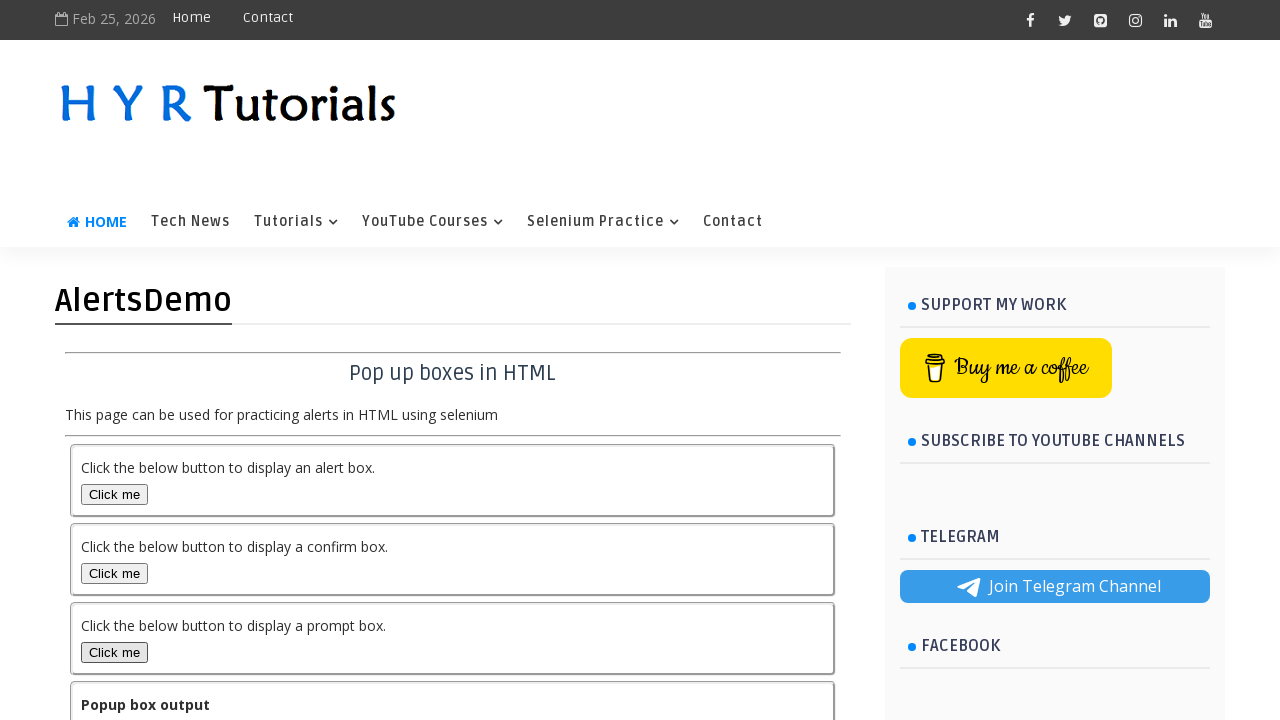

Waited for prompt dialog to be processed and dismissed
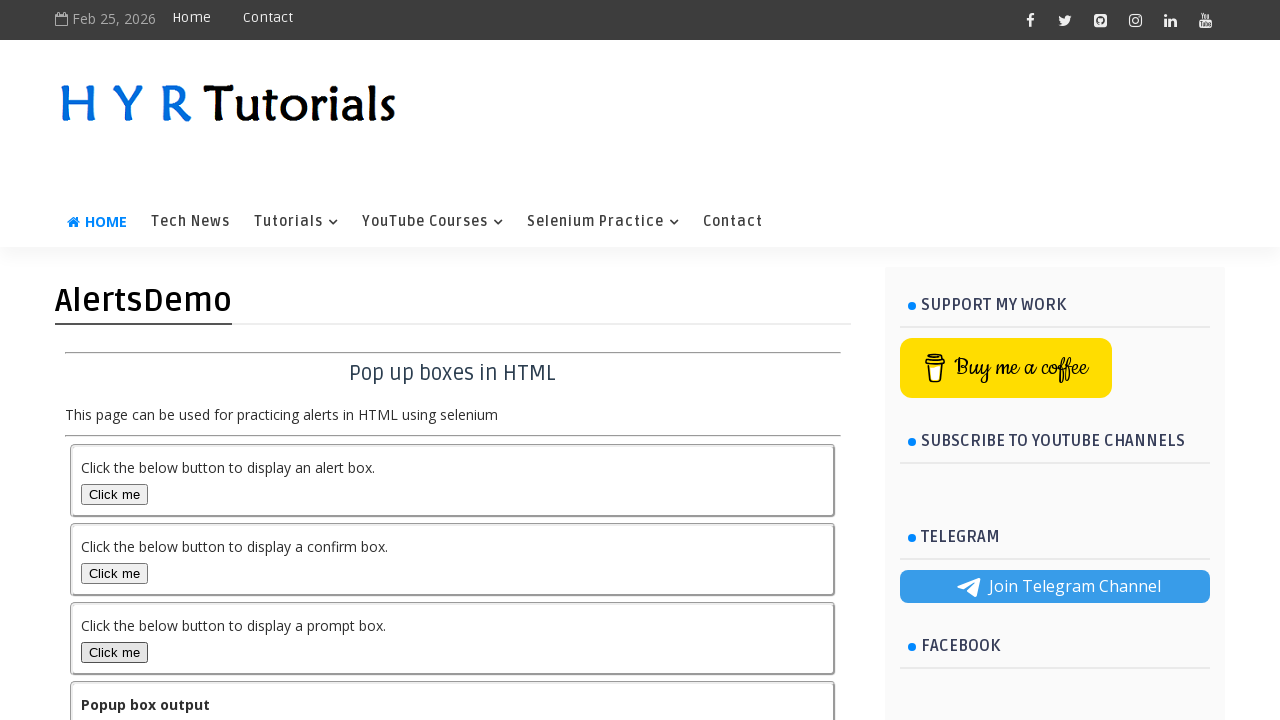

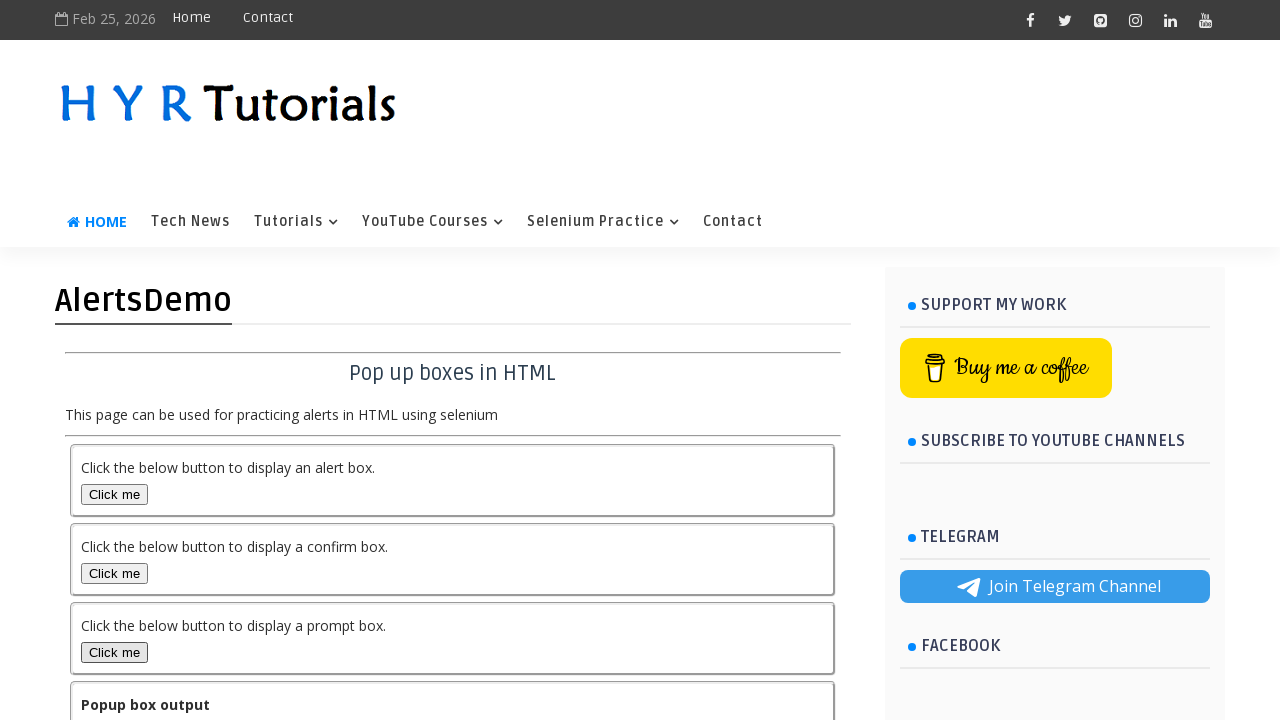